Tests dynamic controls functionality by clicking the Enable button, verifying the "It's enabled!" message appears, and confirming the textbox becomes enabled.

Starting URL: https://the-internet.herokuapp.com/dynamic_controls

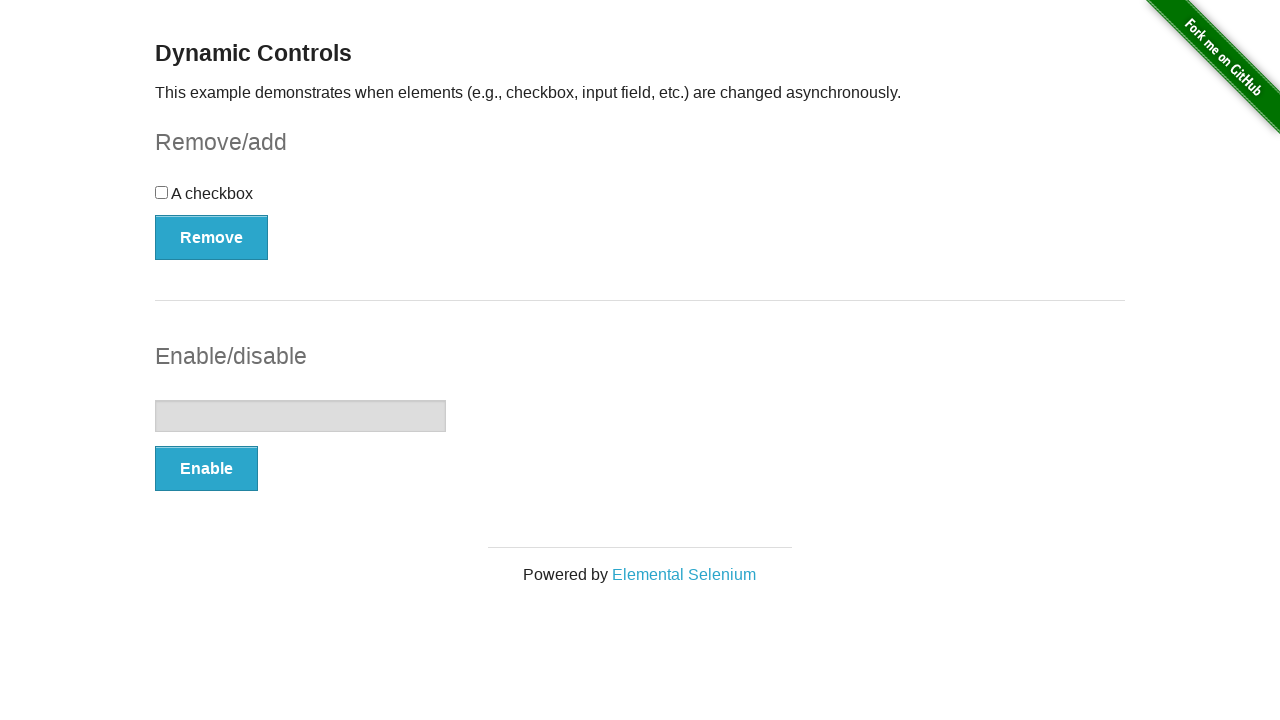

Clicked the Enable button to enable the textbox at (206, 469) on button[onclick='swapInput()']
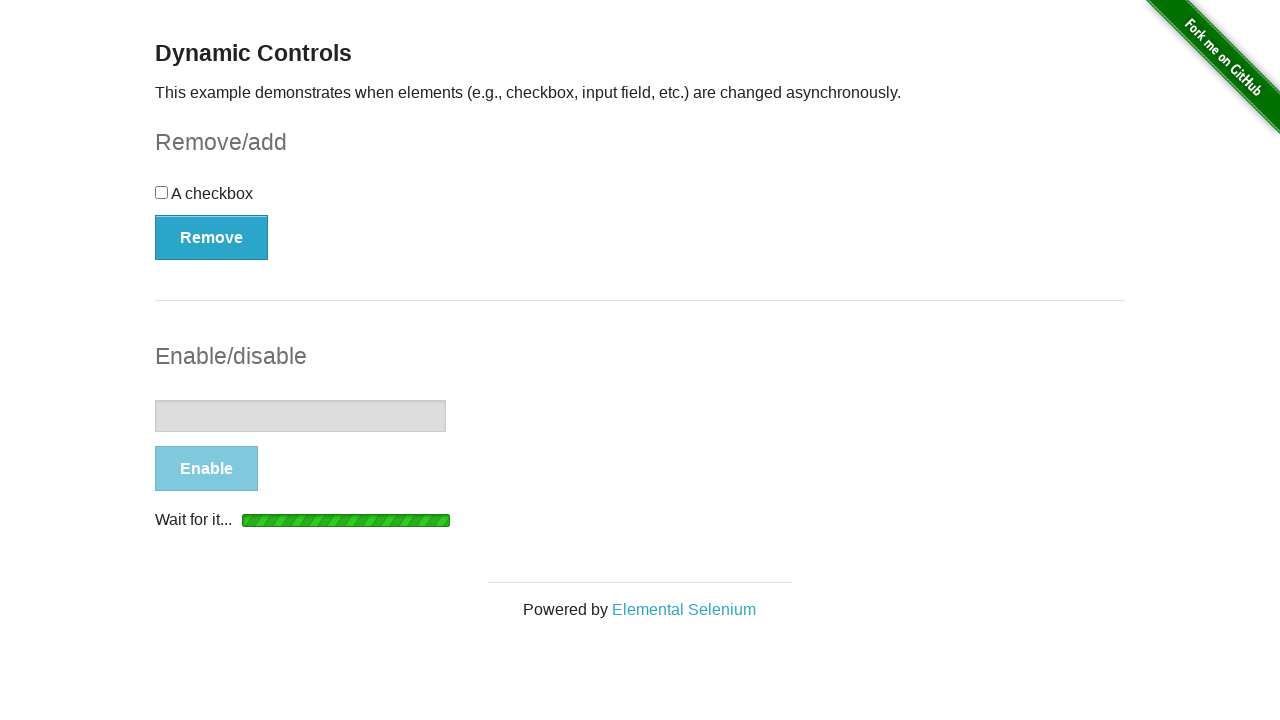

Waited for and found the success message element
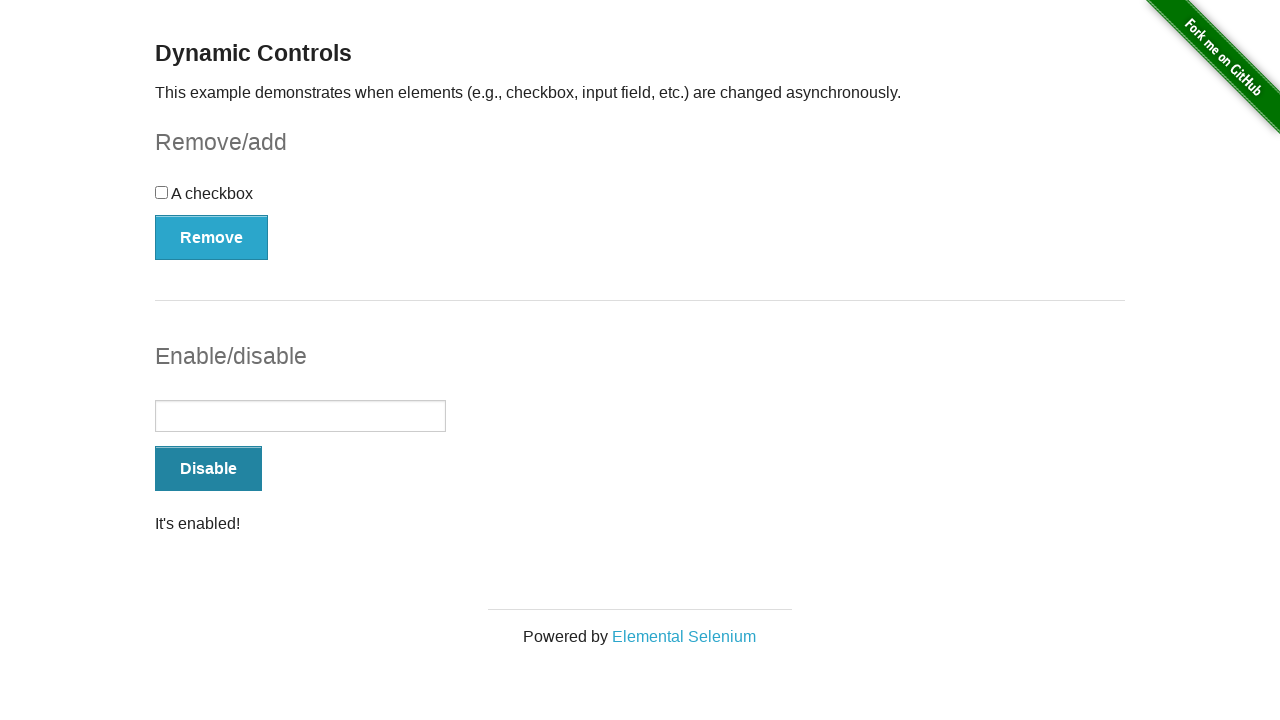

Verified that the message displays "It's enabled!"
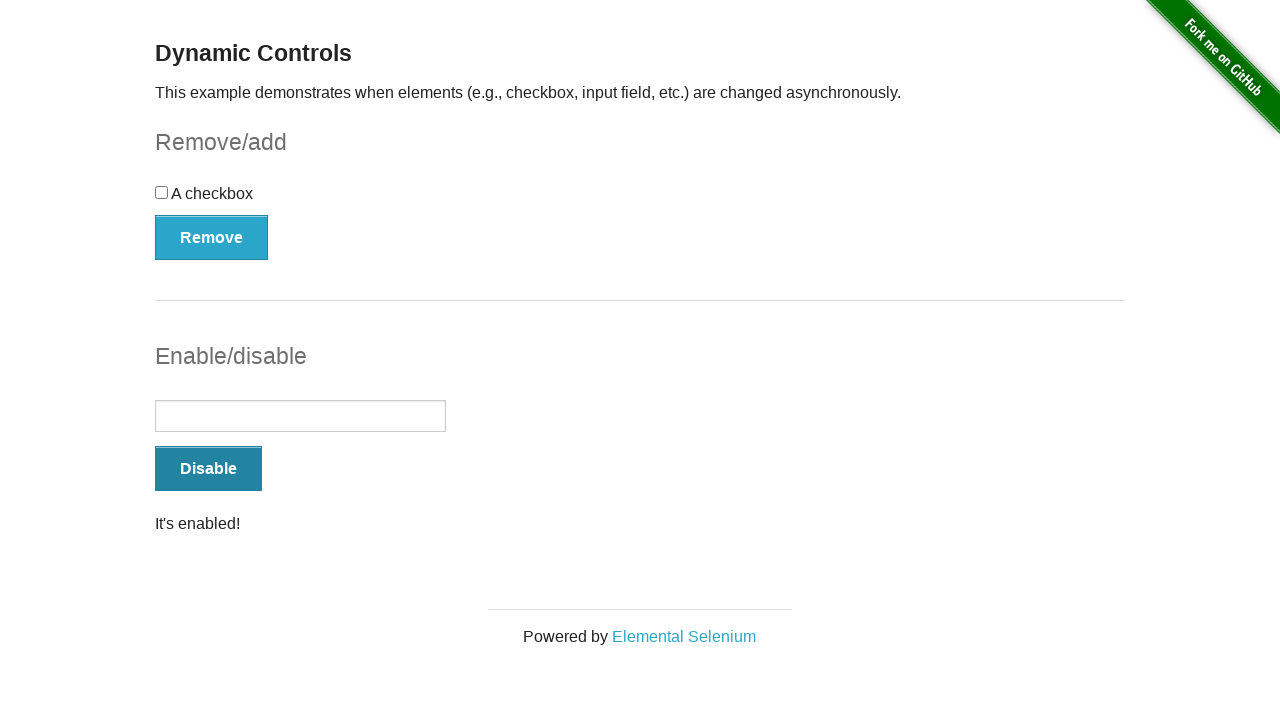

Located the textbox element
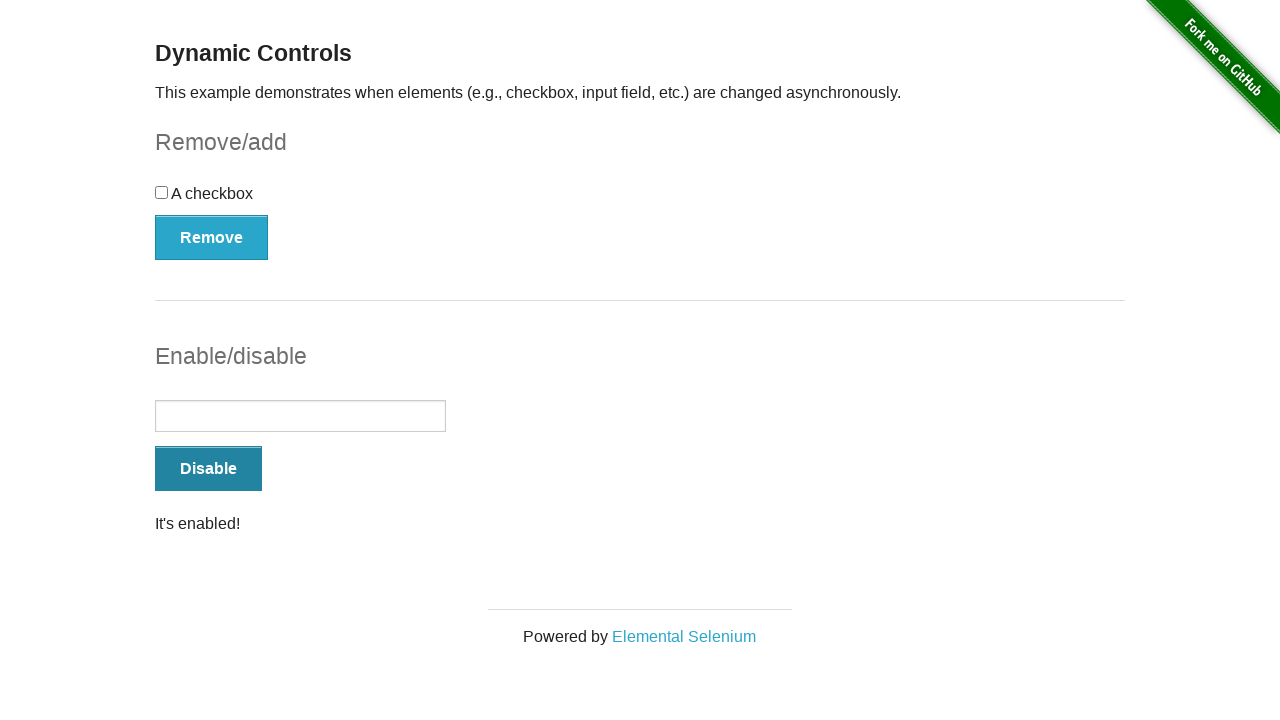

Confirmed that the textbox is now enabled
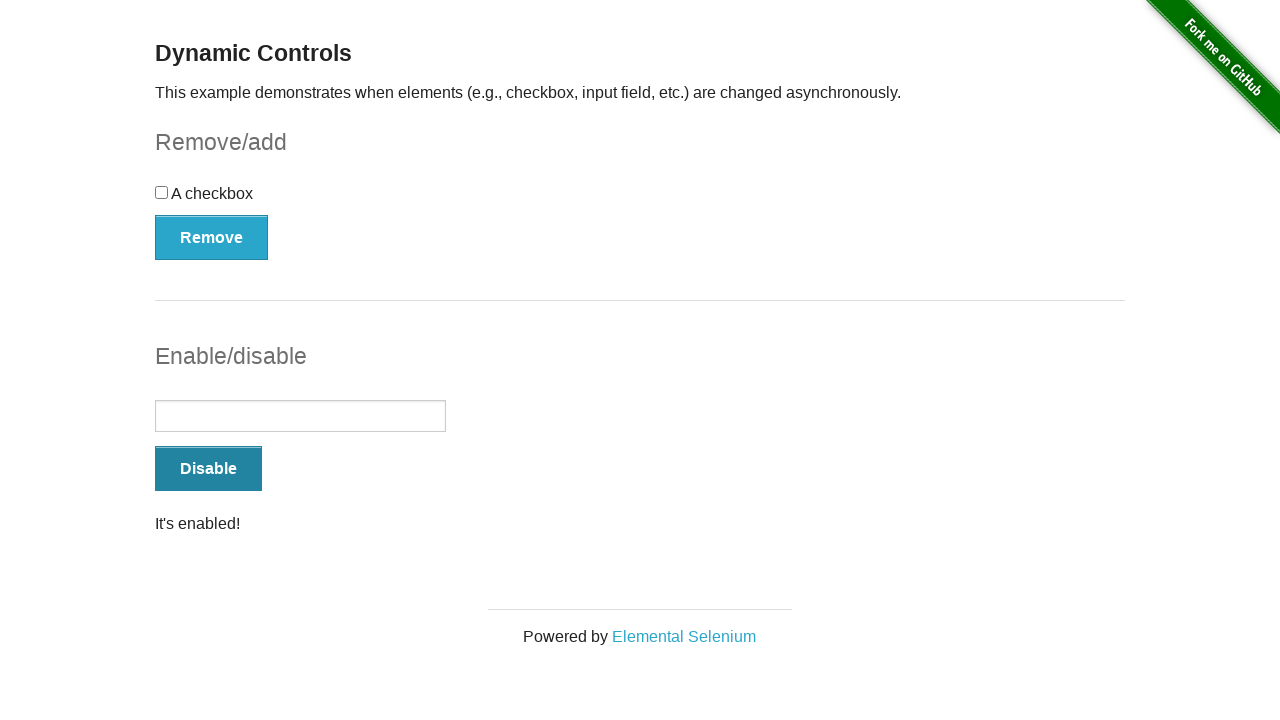

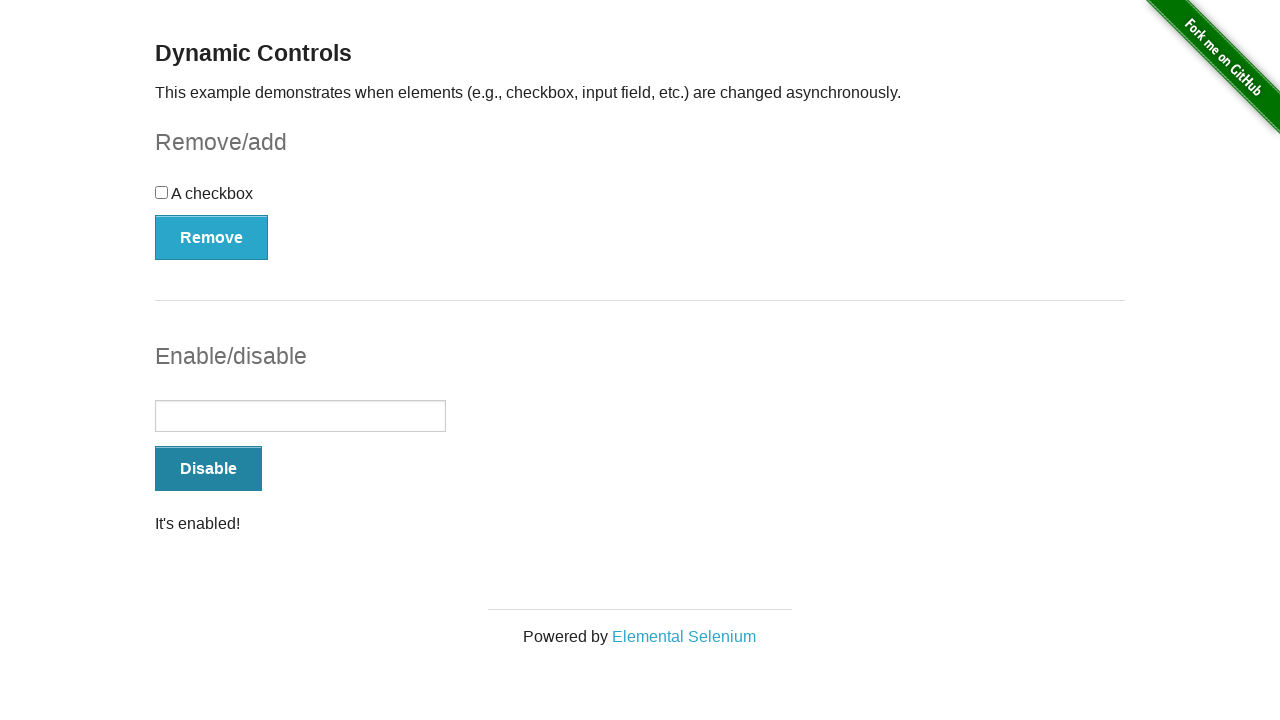